Tests navigation to the "Broken Images" page by clicking the corresponding link on the main page and verifying the URL changes correctly.

Starting URL: http://the-internet.herokuapp.com/

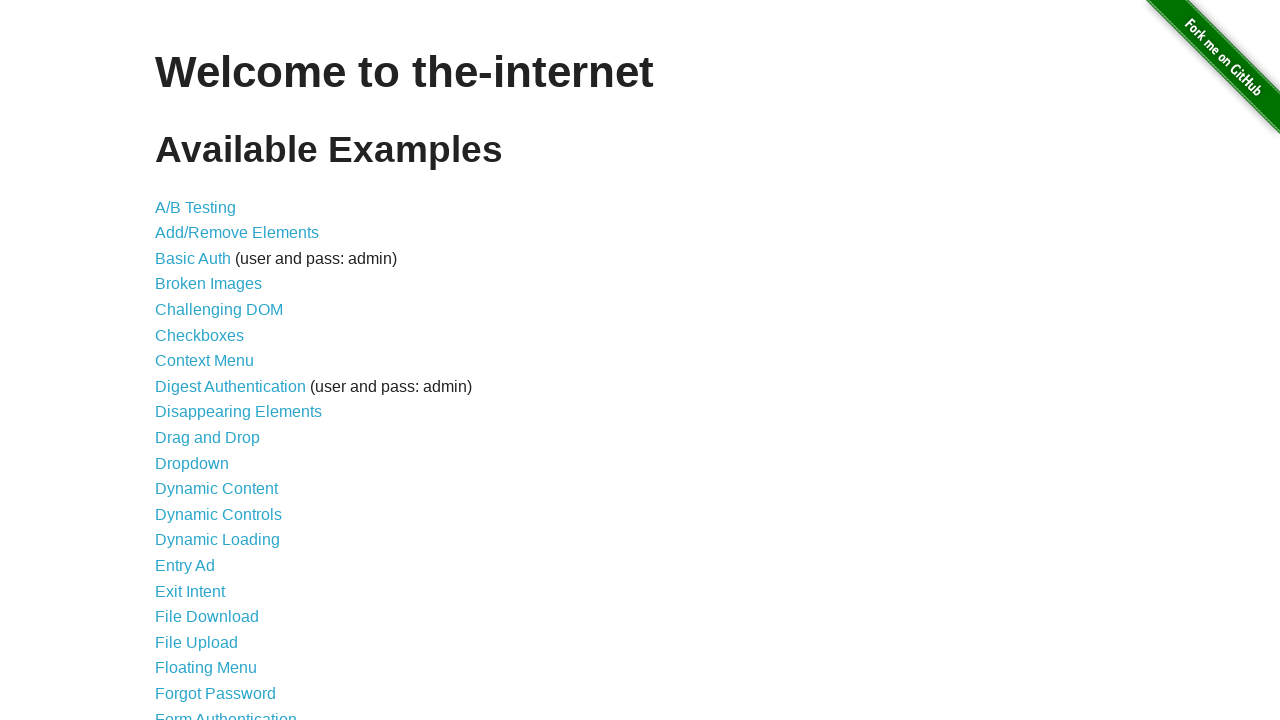

Waited for 'Broken Images' link to be visible
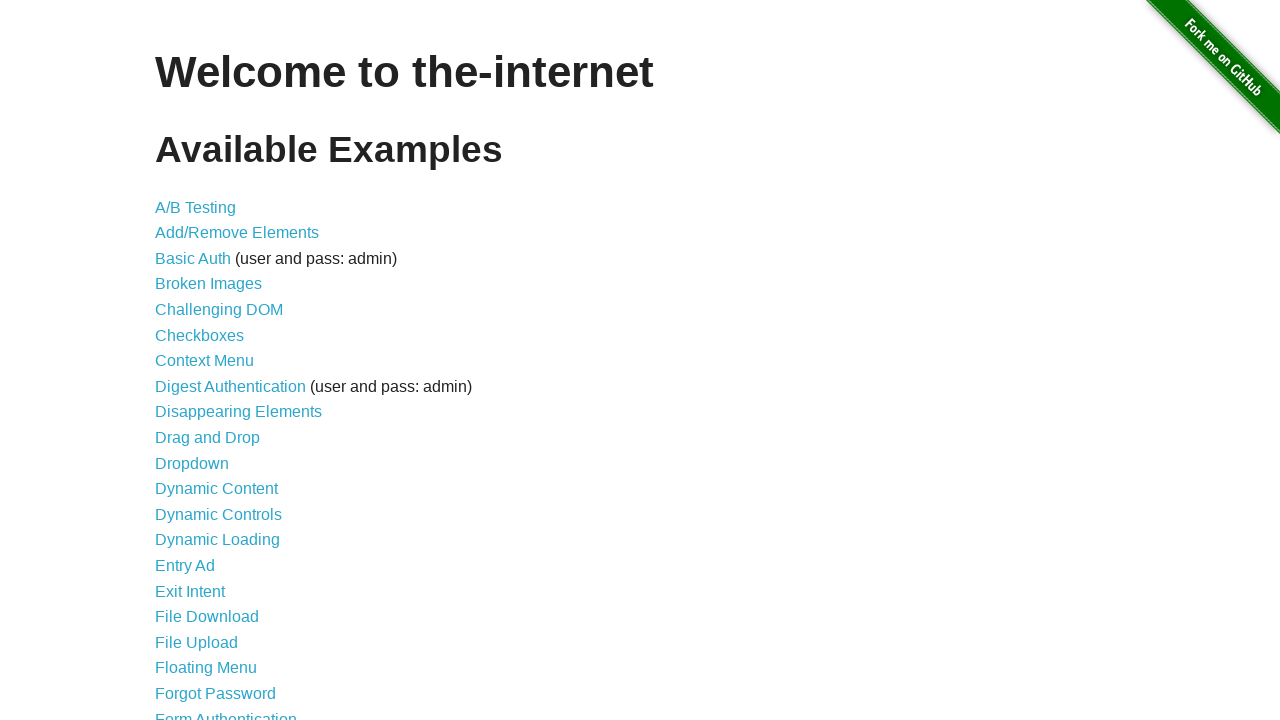

Clicked the 'Broken Images' link at (208, 284) on xpath=//*[@id="content"]/ul/li[4]/a[text()="Broken Images"]
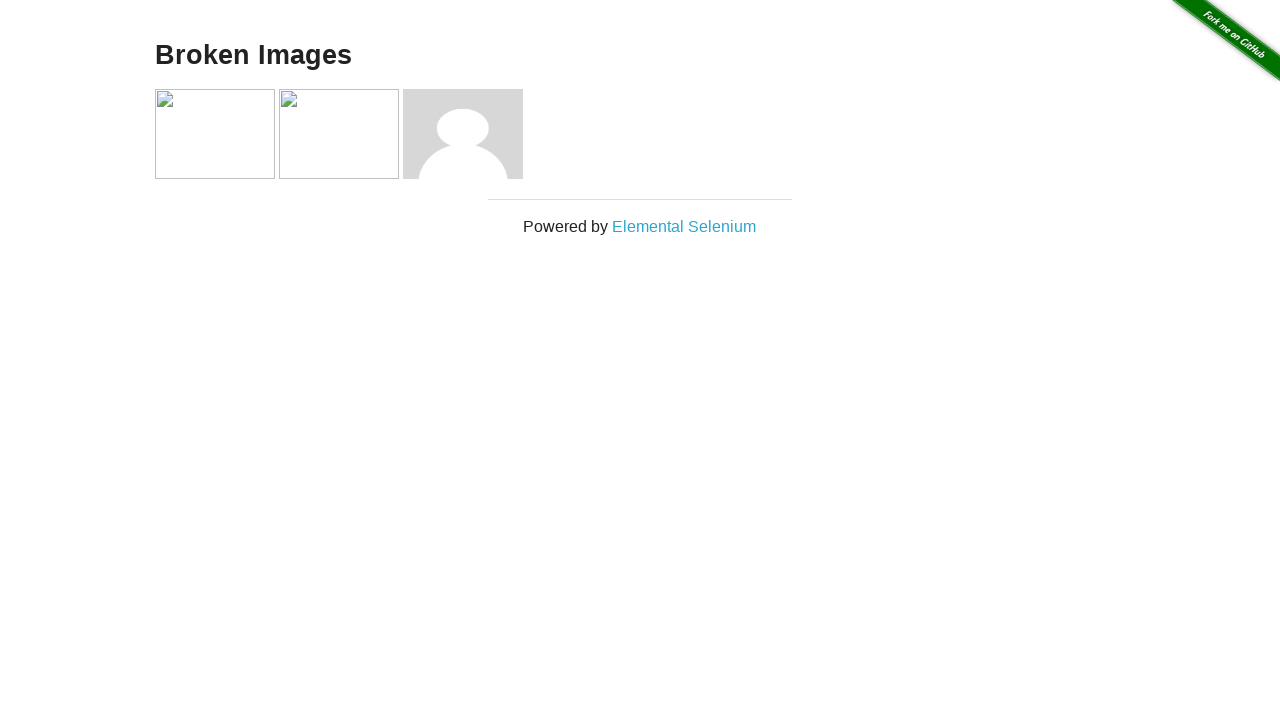

Verified successful navigation to the Broken Images page
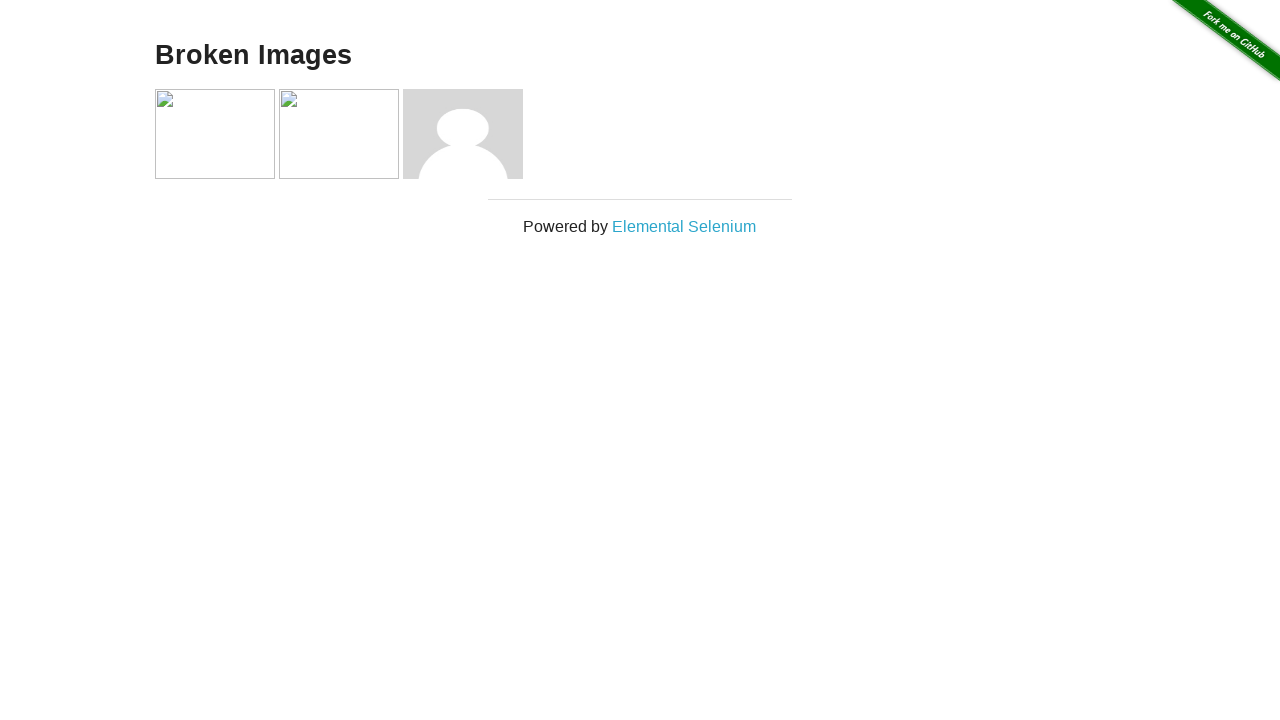

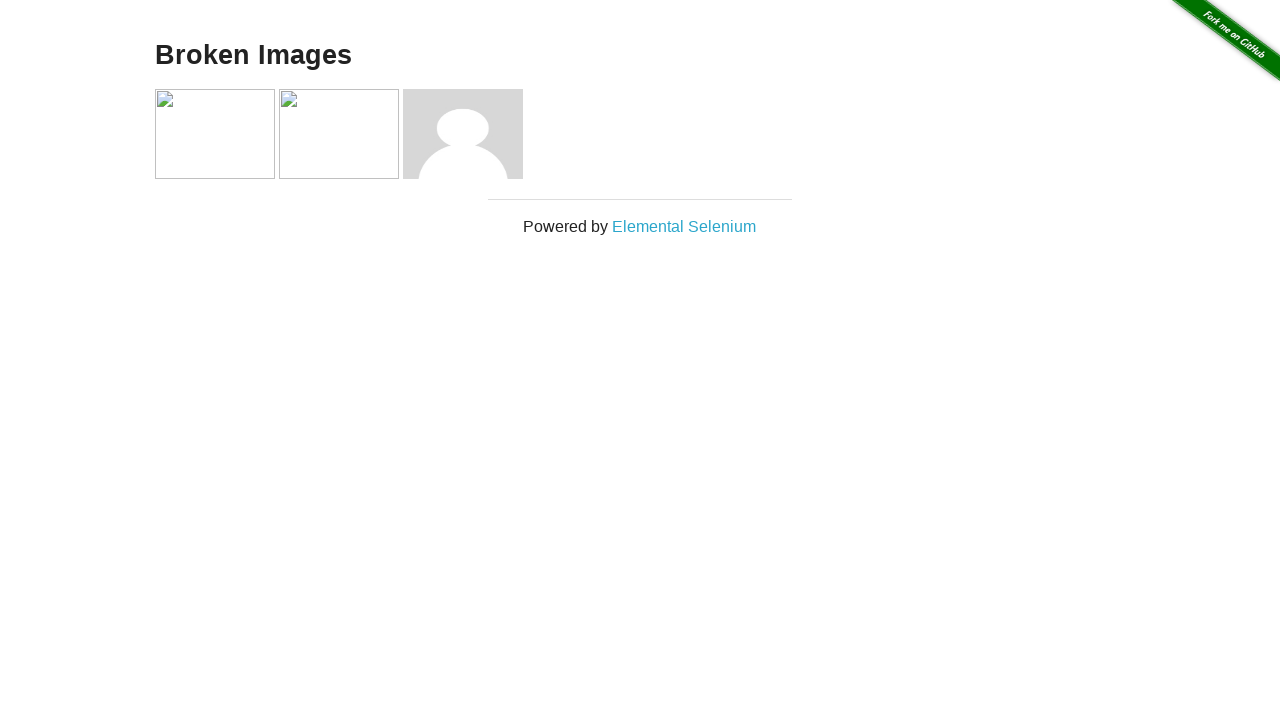